Tests email field validation by entering invalid and valid email formats to verify error messages appear and disappear appropriately

Starting URL: https://skryabin.com/market/quote.html

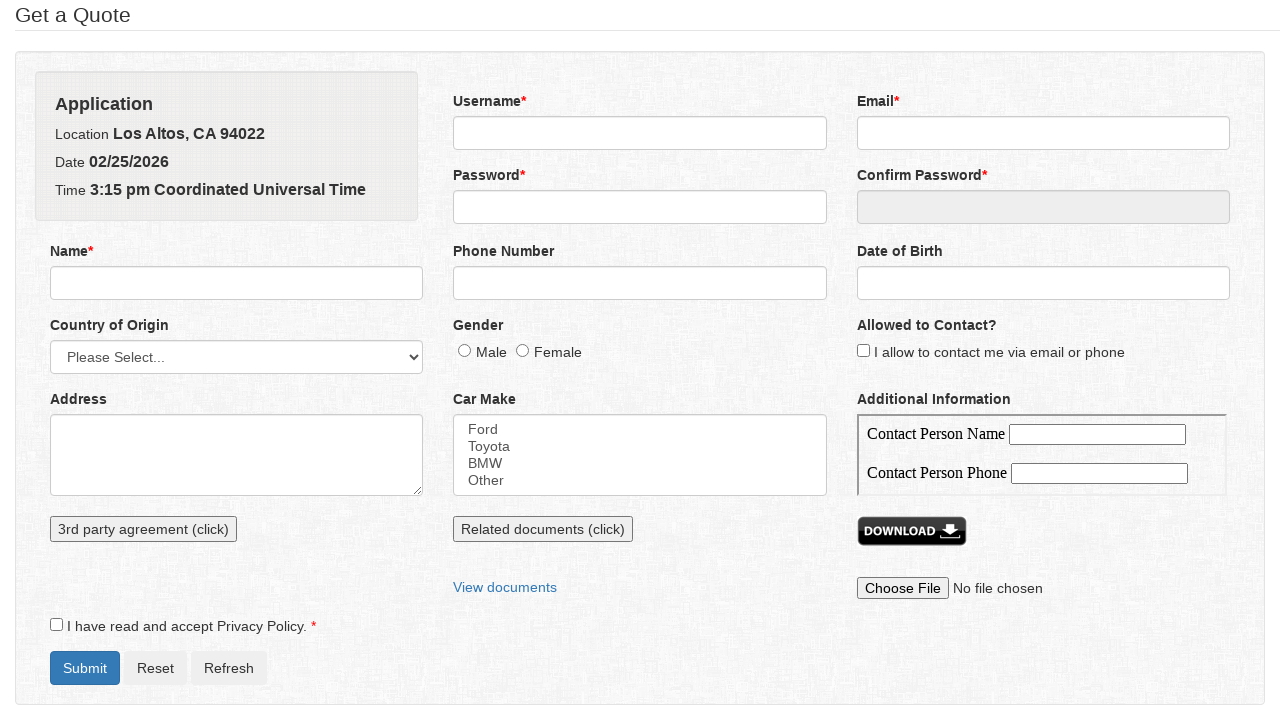

Filled email field with invalid email 'a@a.' on //input[@name='email']
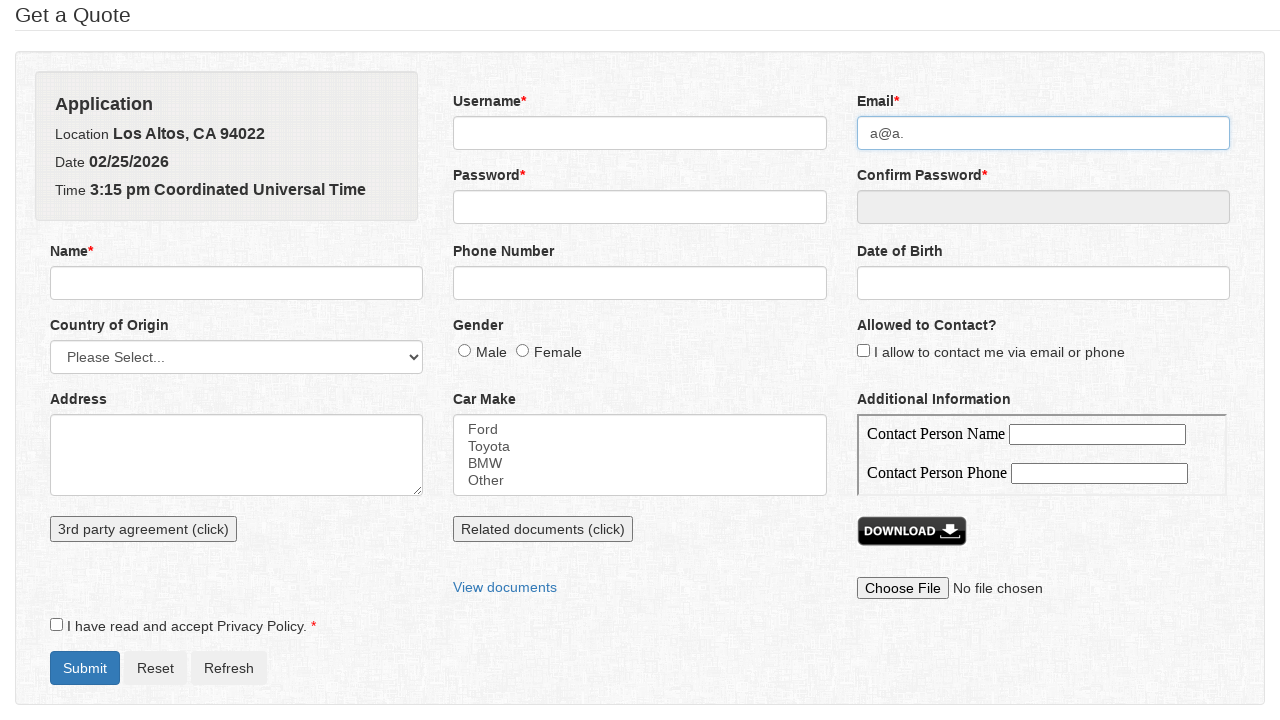

Clicked password field to trigger email validation at (640, 207) on xpath=//input[@id='password']
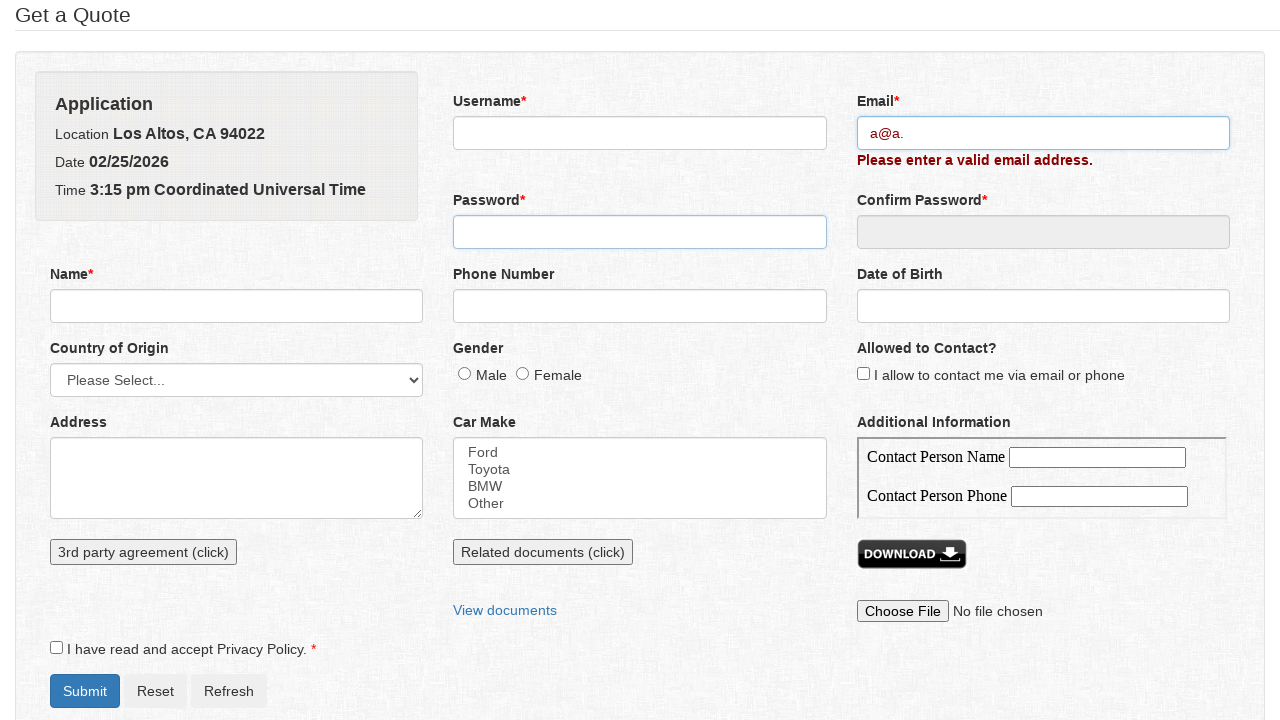

Email error message appeared for invalid email 'a@a.'
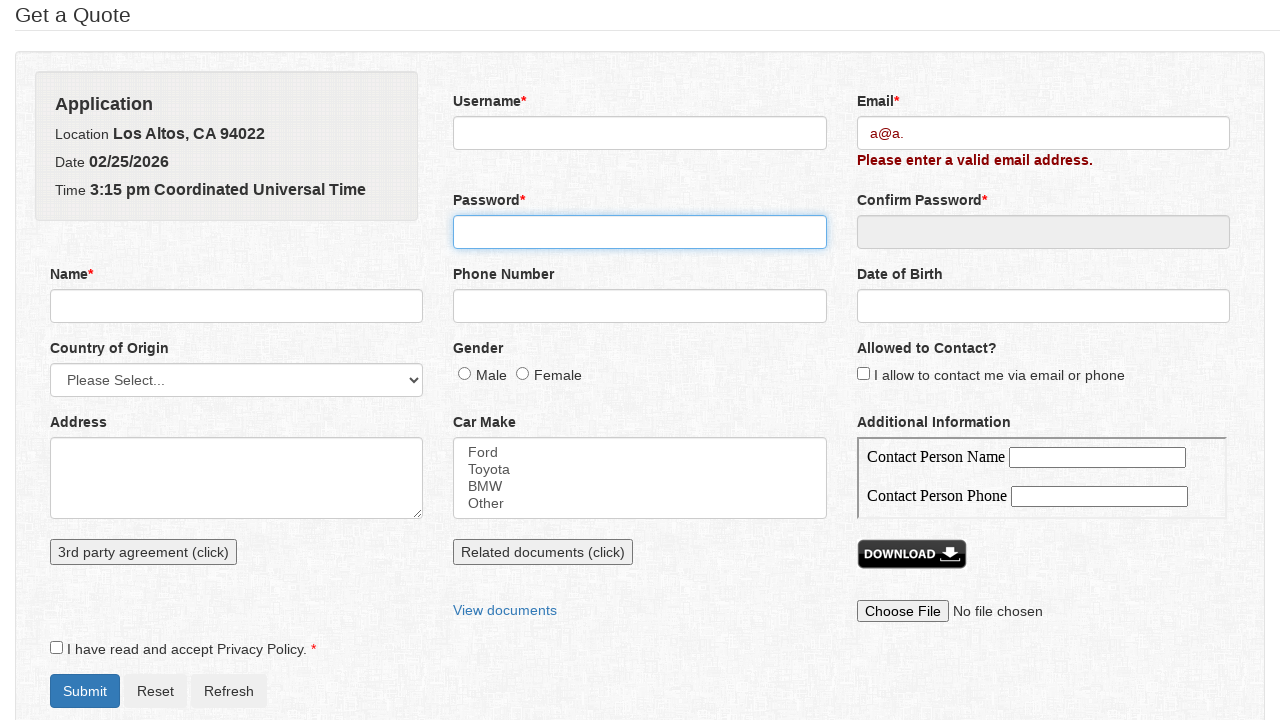

Cleared email field on //input[@name='email']
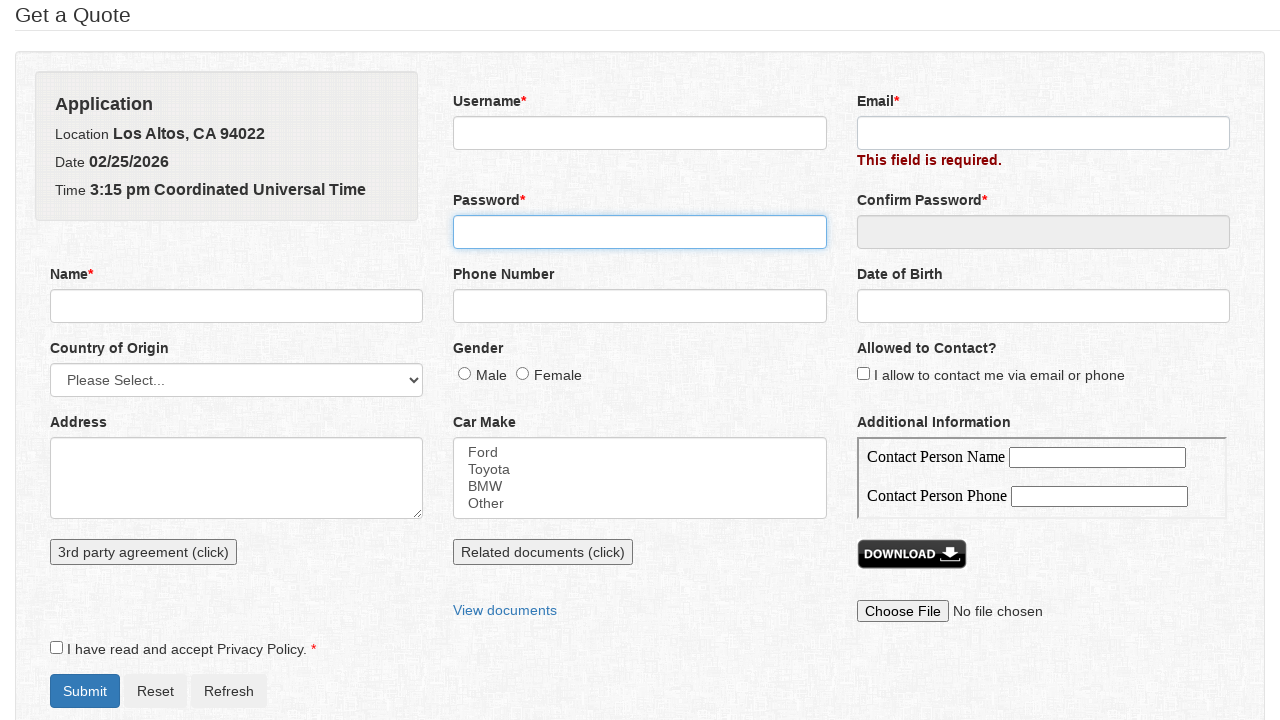

Filled email field with valid email 'a@a' on //input[@name='email']
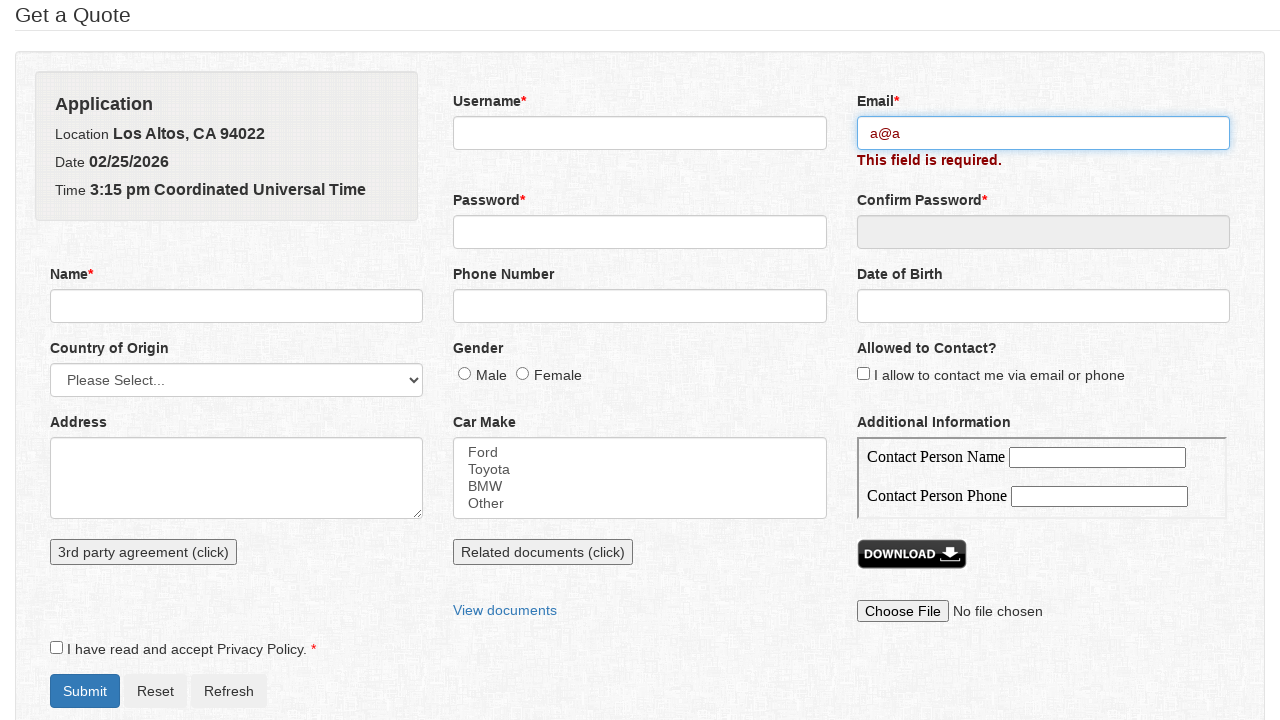

Clicked password field to trigger email validation at (640, 232) on xpath=//input[@id='password']
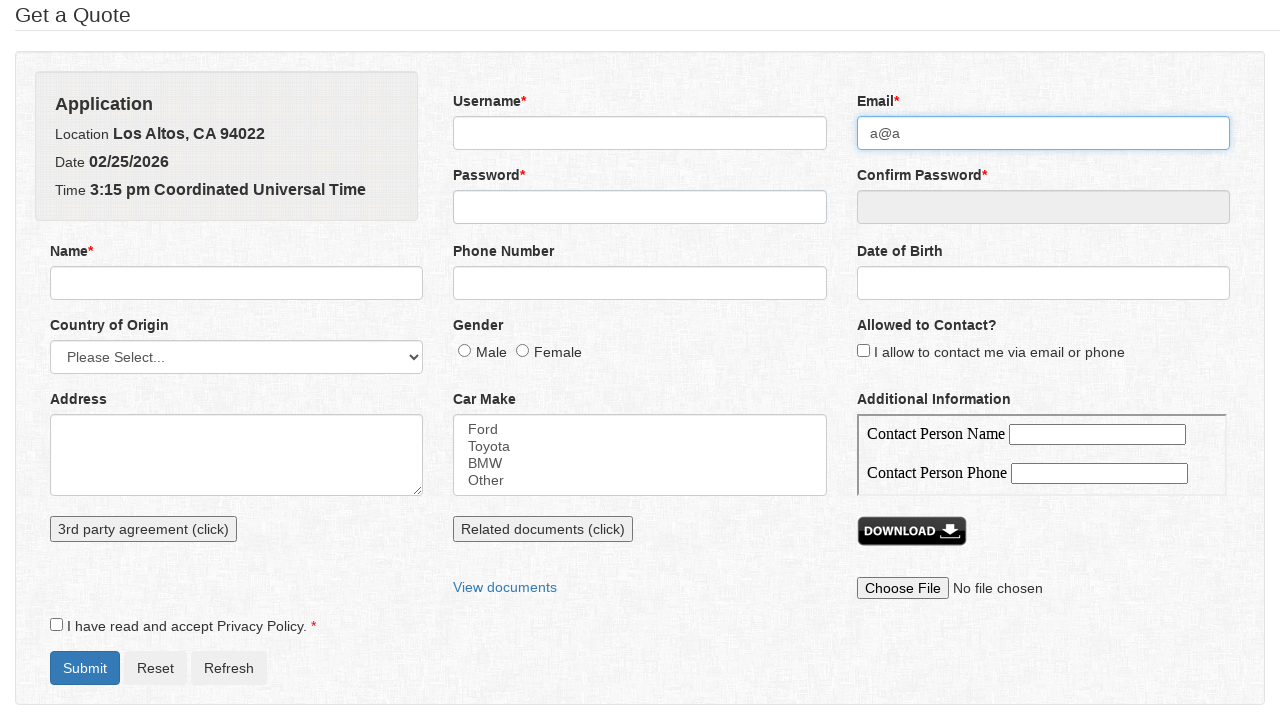

Email error message disappeared for valid email 'a@a'
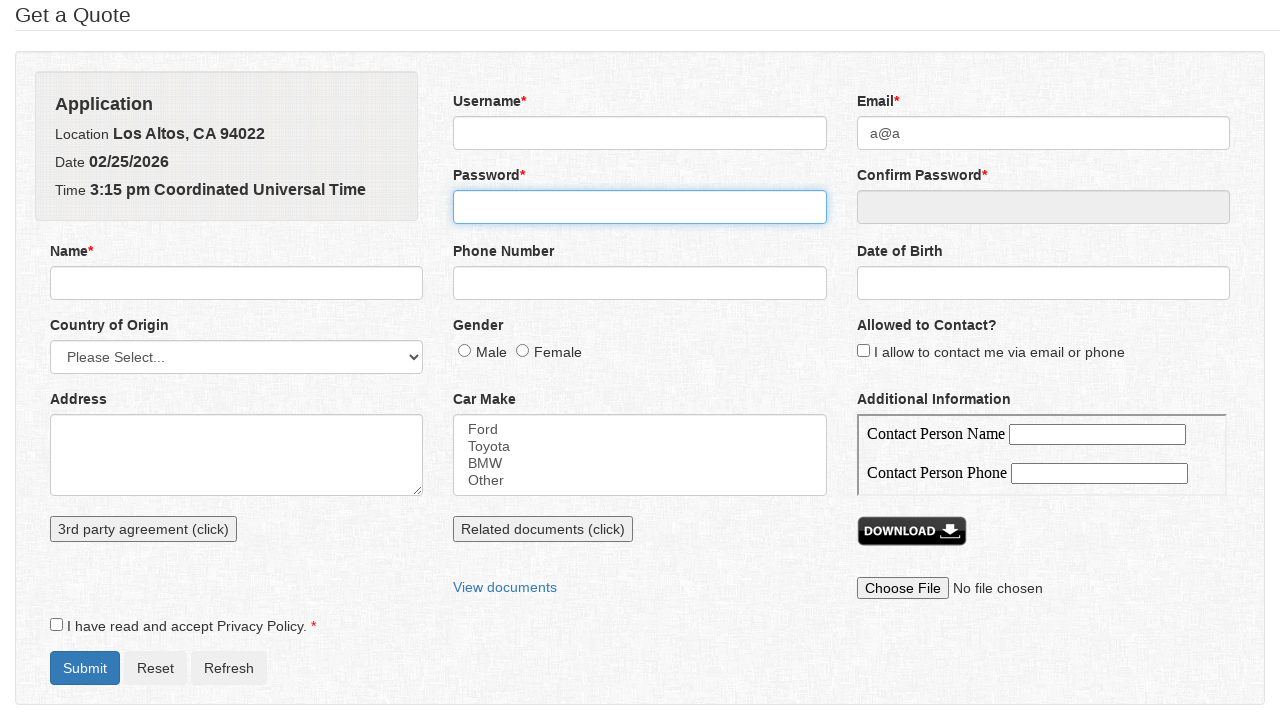

Filled email field with invalid email '@s.net' on //input[@name='email']
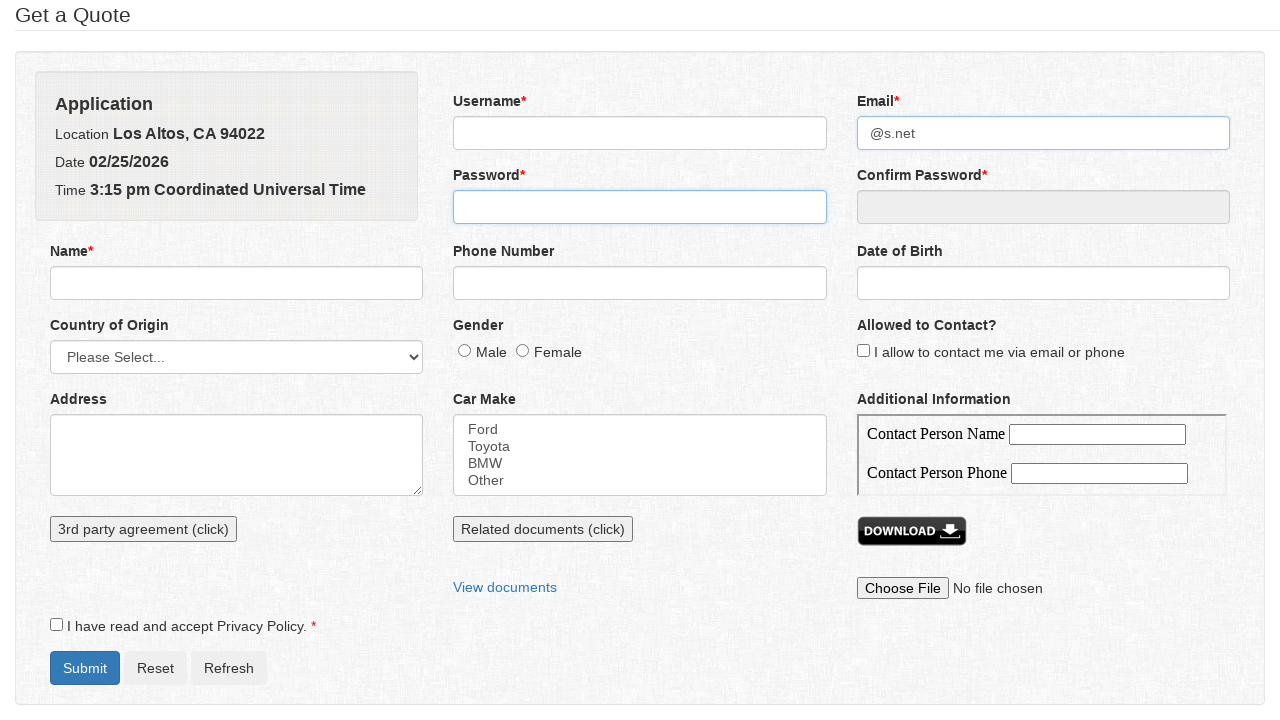

Clicked password field to trigger email validation at (640, 207) on xpath=//input[@id='password']
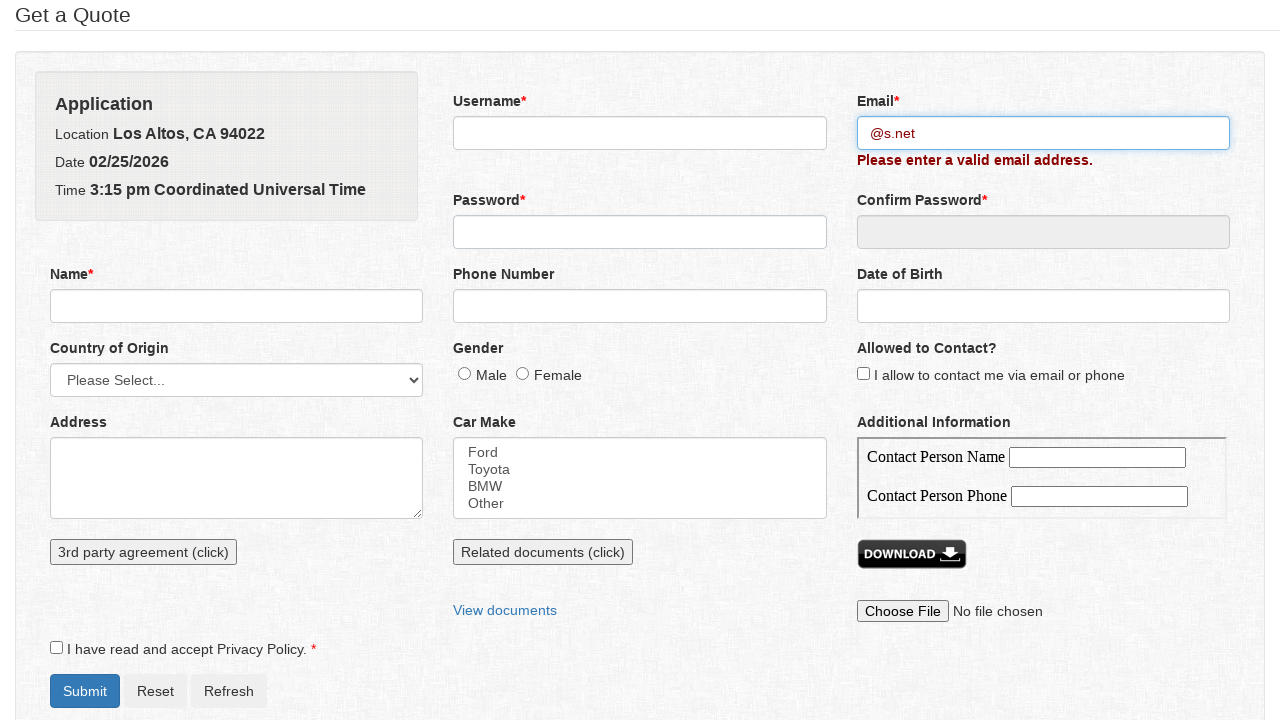

Email error message appeared for invalid email '@s.net'
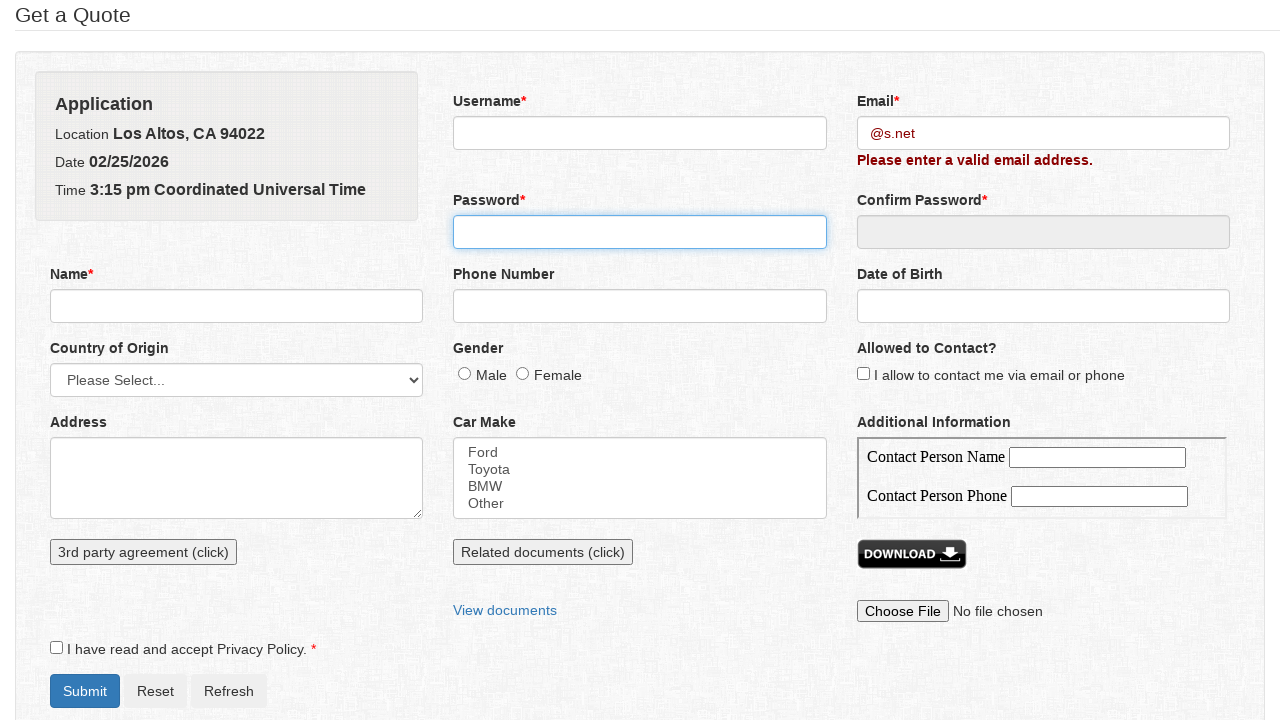

Cleared email field on //input[@name='email']
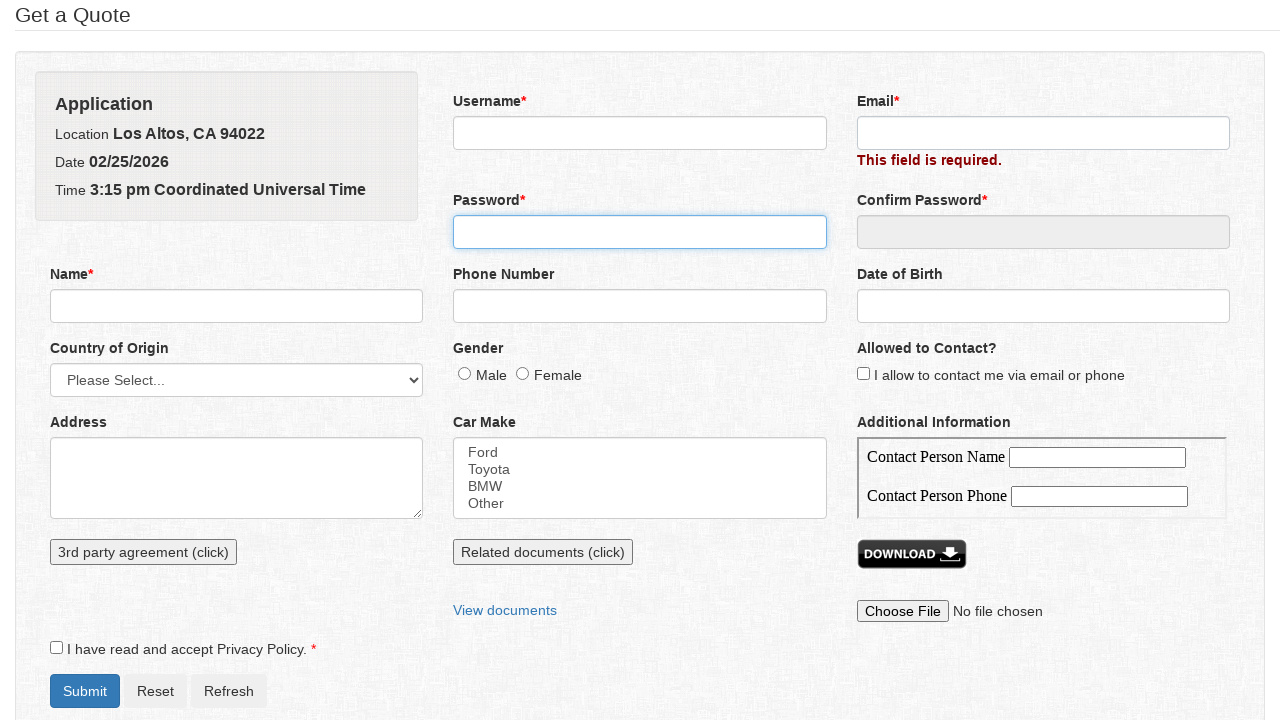

Filled email field with valid email 'q@s.net' on //input[@name='email']
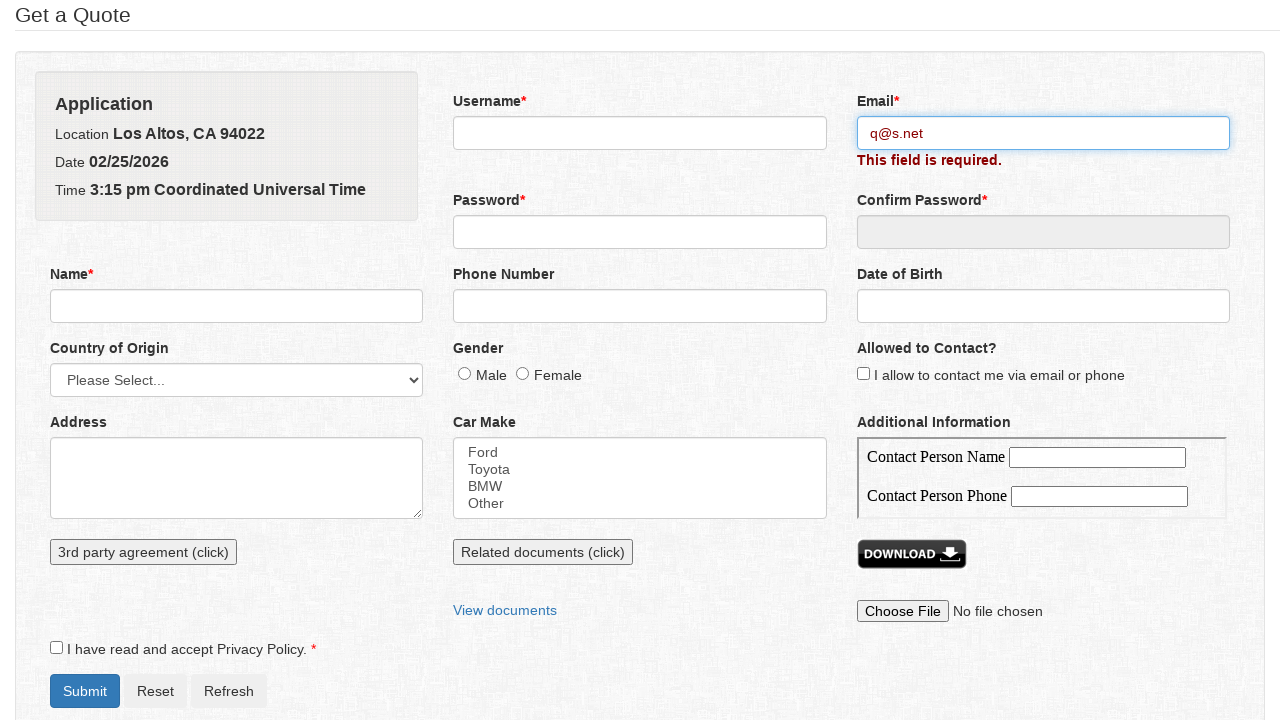

Clicked password field to trigger email validation at (640, 232) on xpath=//input[@id='password']
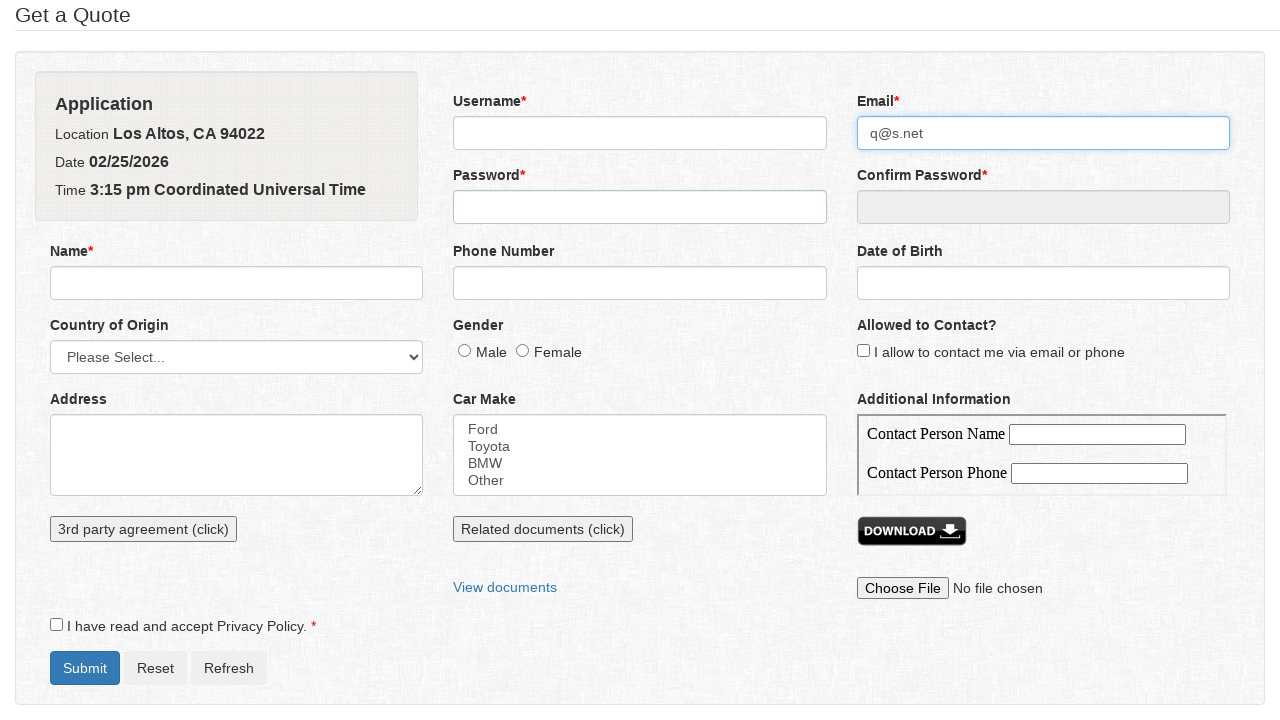

Email error message disappeared for valid email 'q@s.net'
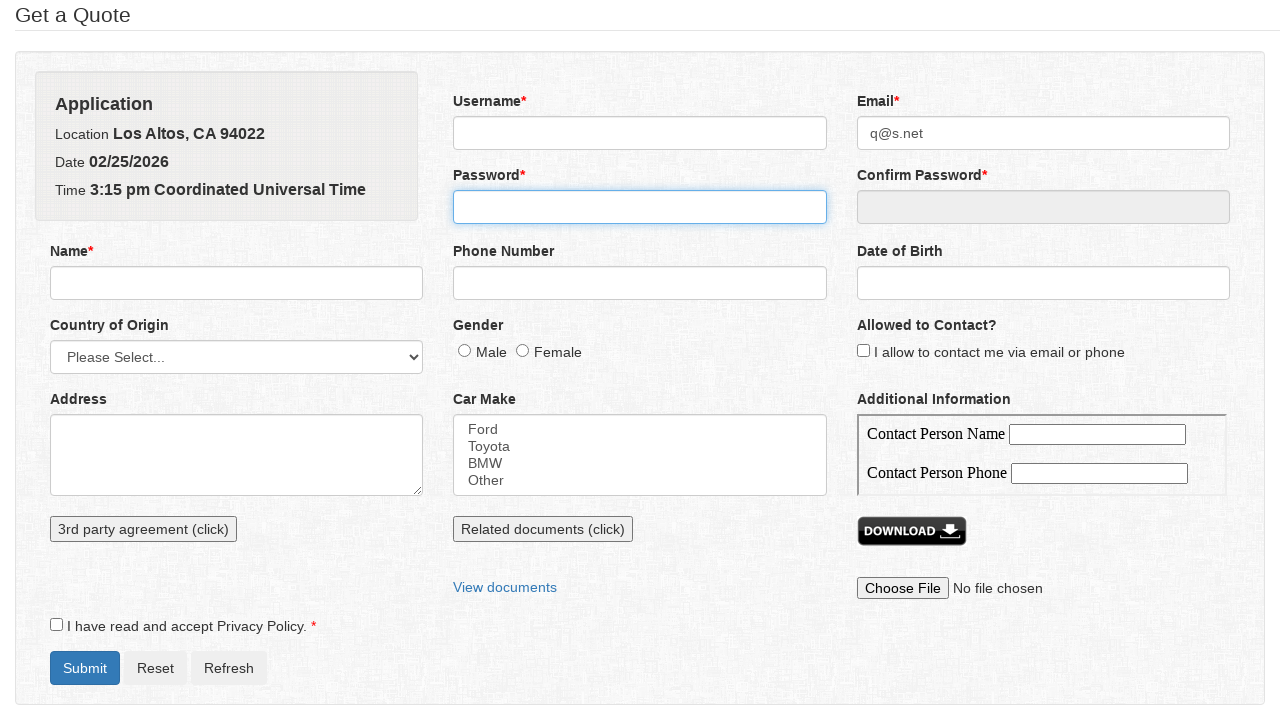

Filled email field with invalid email 'we@' on //input[@name='email']
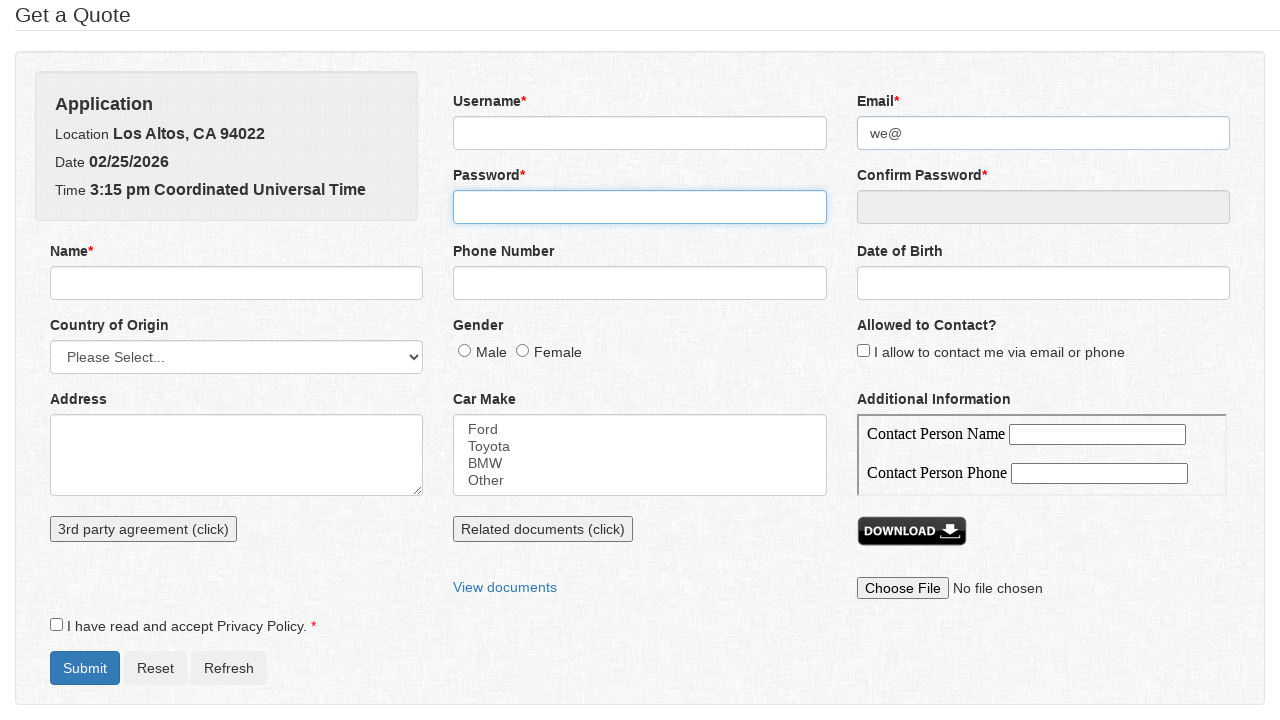

Clicked password field to trigger email validation at (640, 207) on xpath=//input[@id='password']
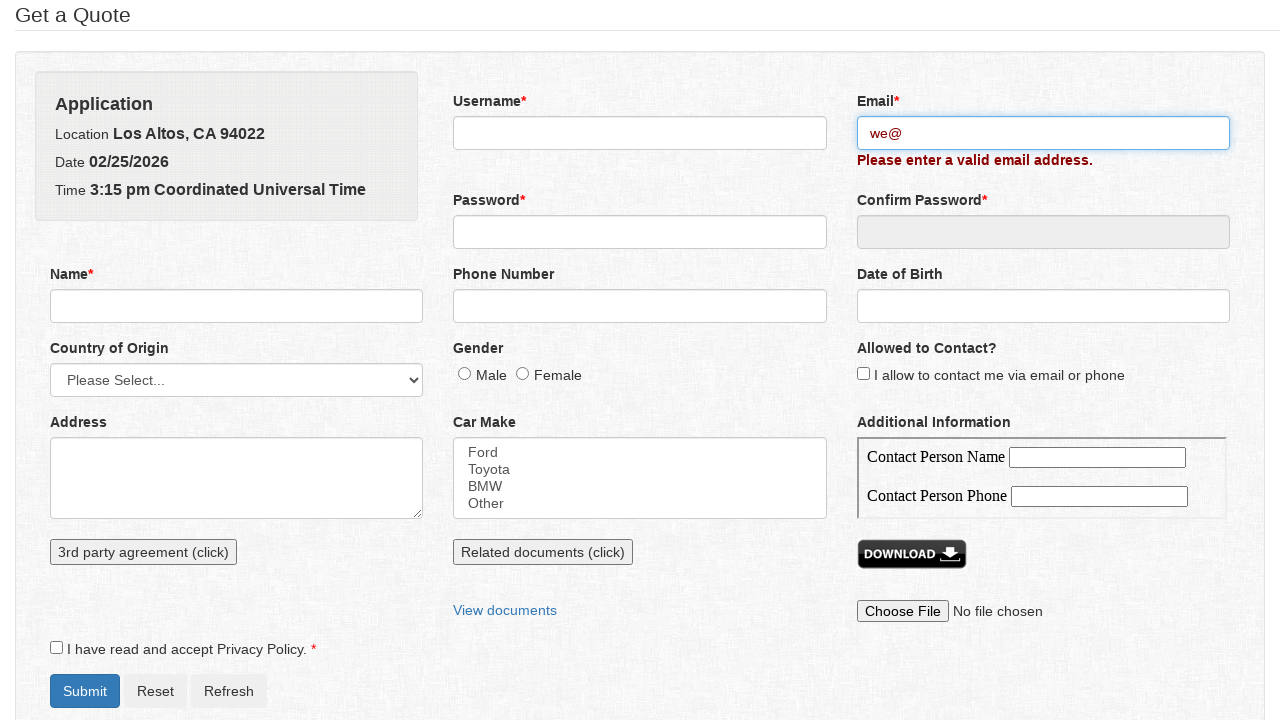

Email error message appeared for invalid email 'we@'
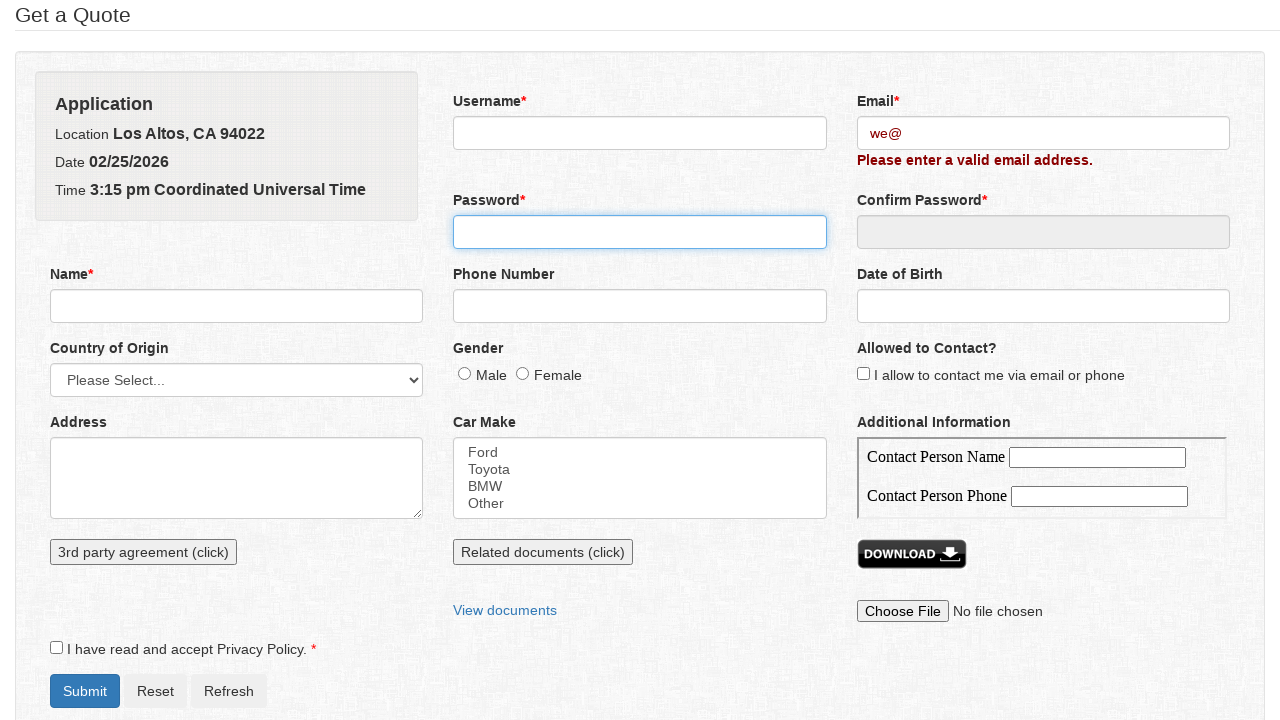

Cleared email field on //input[@name='email']
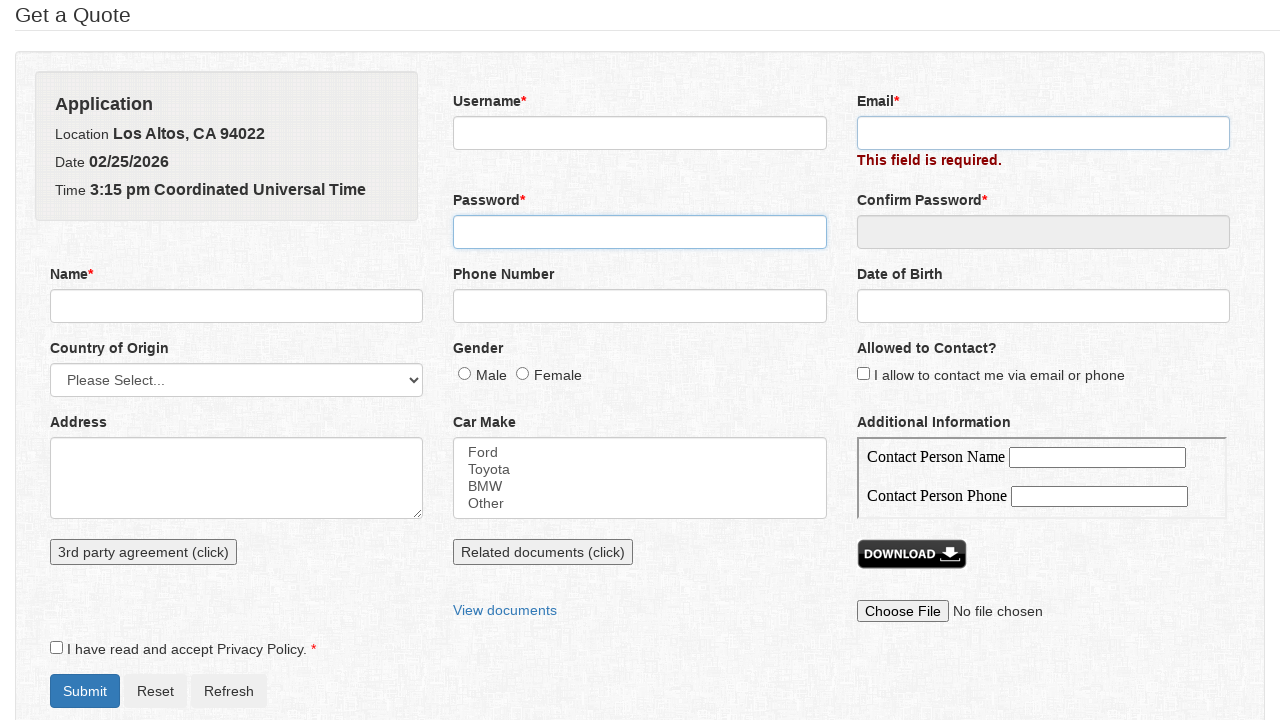

Filled email field with valid email 'we@ew1' on //input[@name='email']
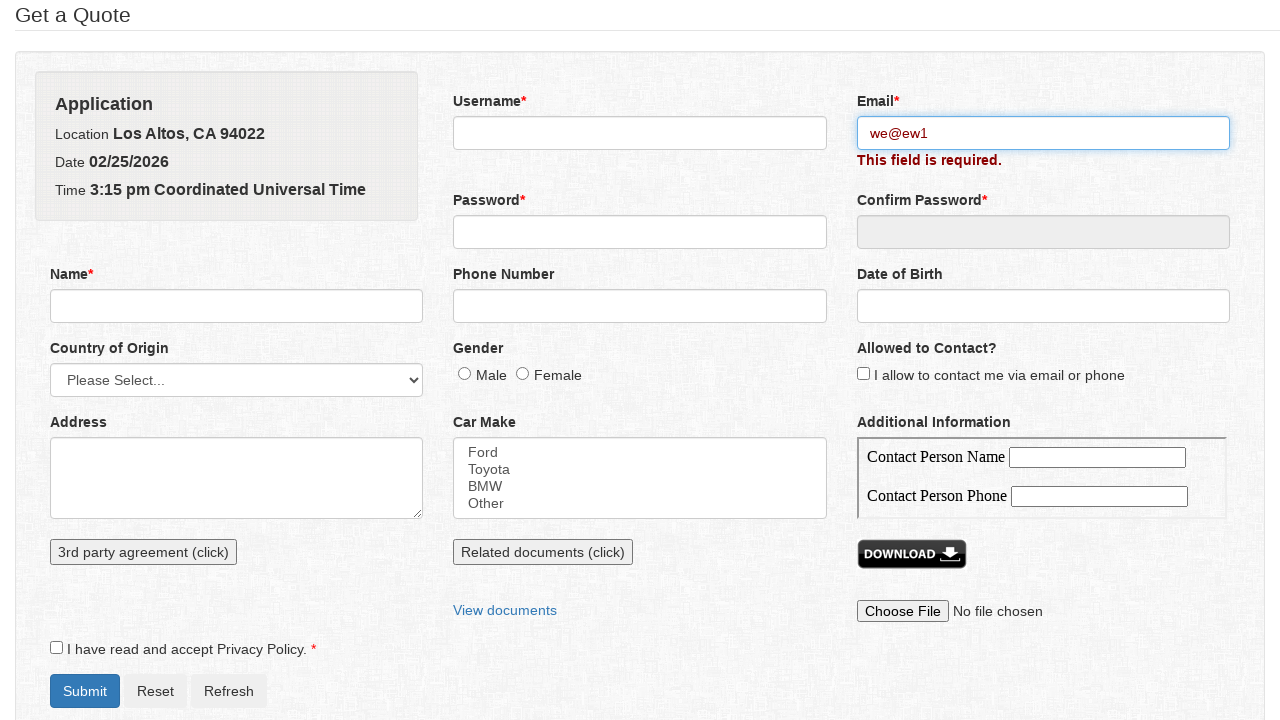

Clicked password field to trigger email validation at (640, 232) on xpath=//input[@id='password']
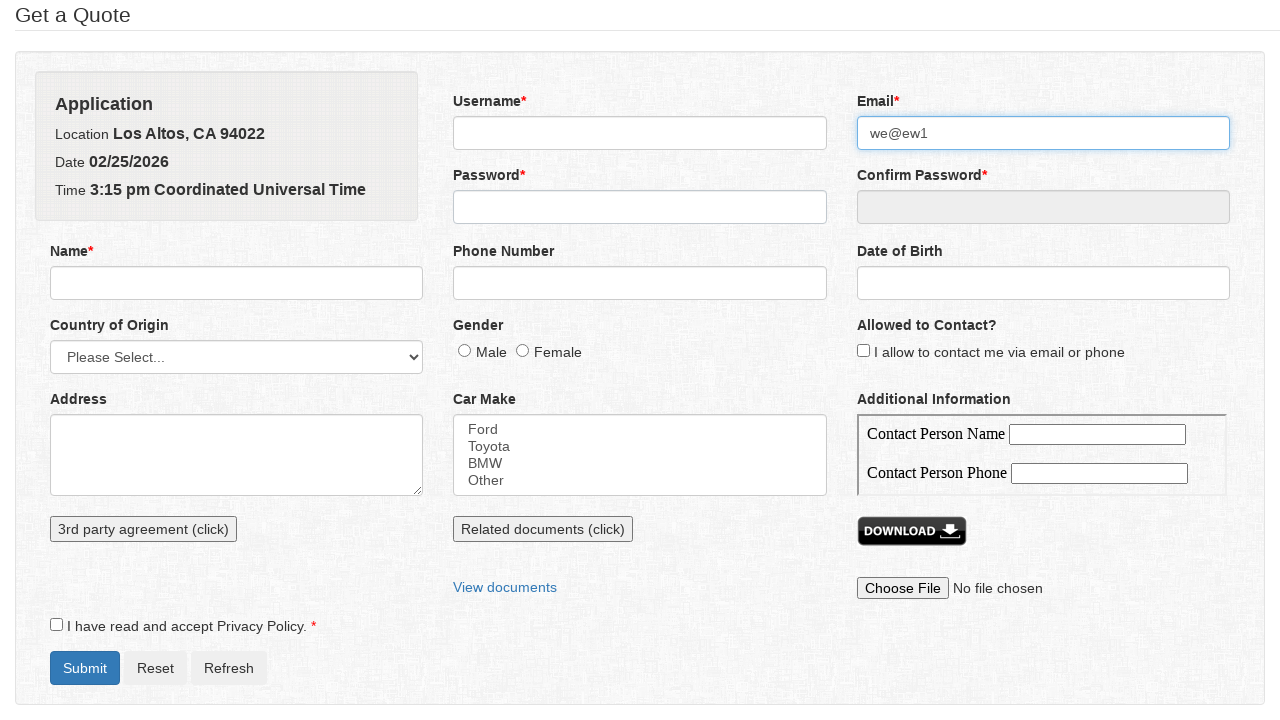

Email error message disappeared for valid email 'we@ew1'
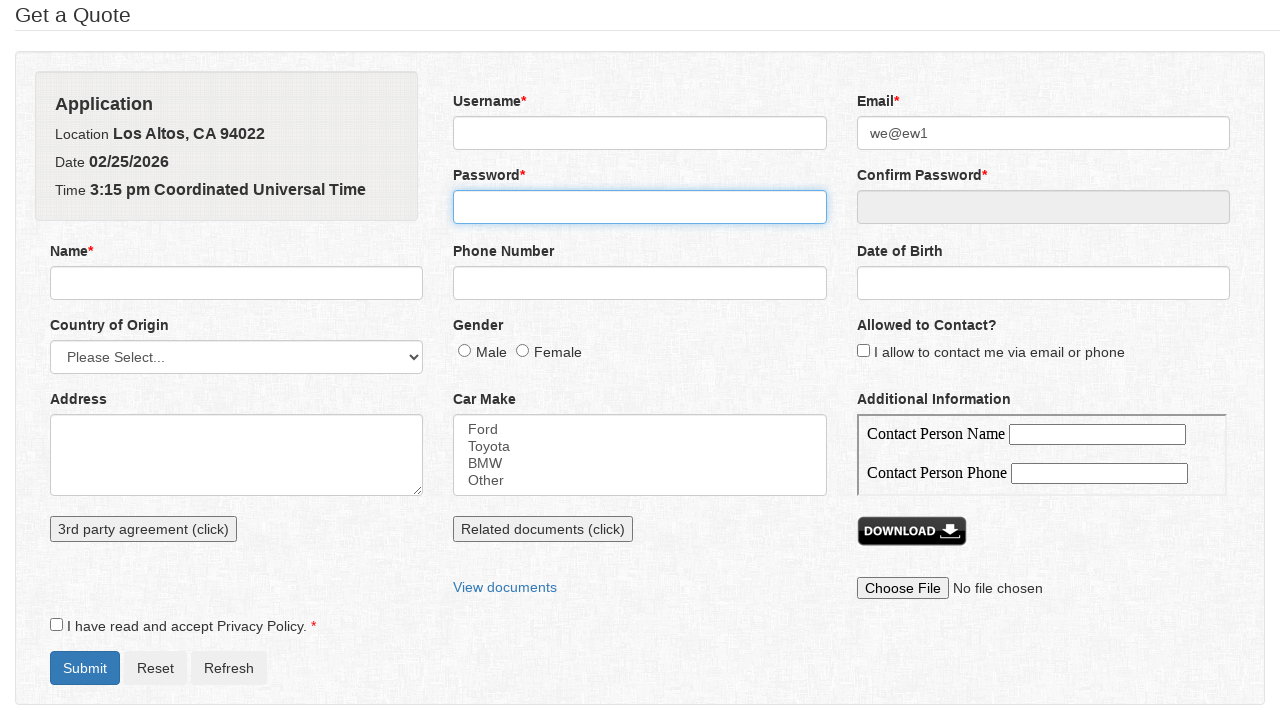

Filled email field with invalid email 't@.z' on //input[@name='email']
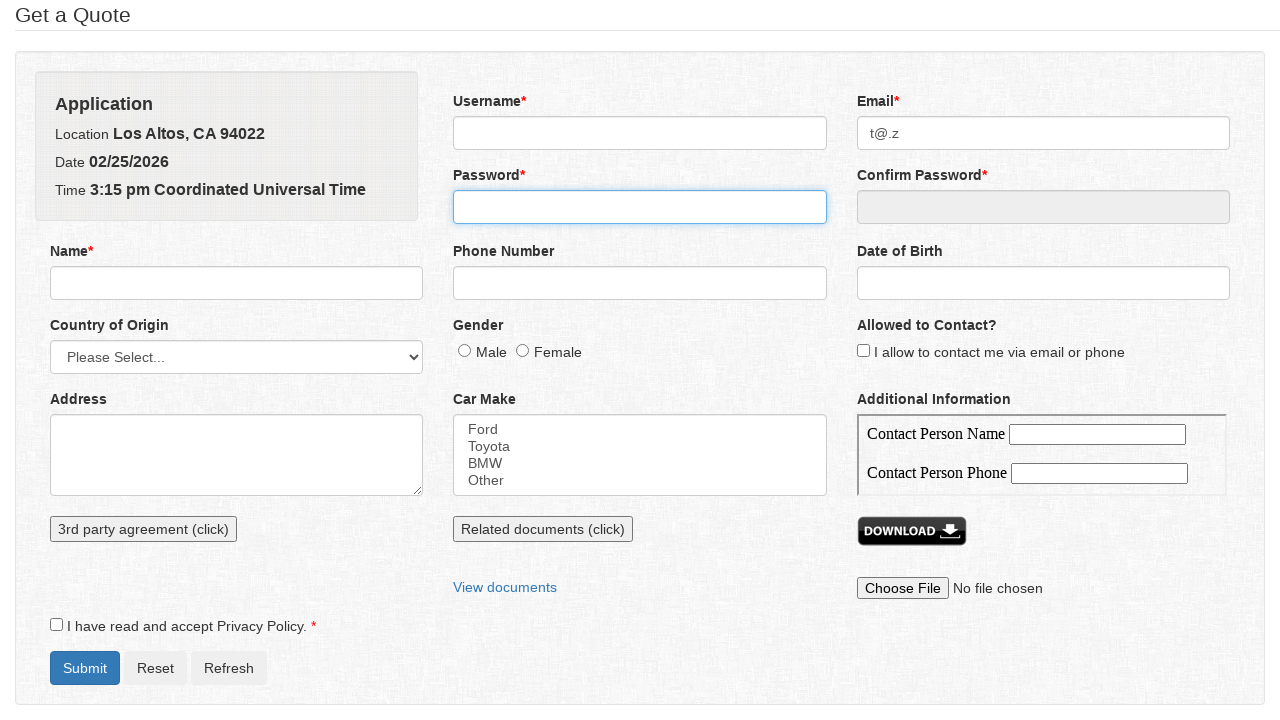

Clicked password field to trigger email validation at (640, 207) on xpath=//input[@id='password']
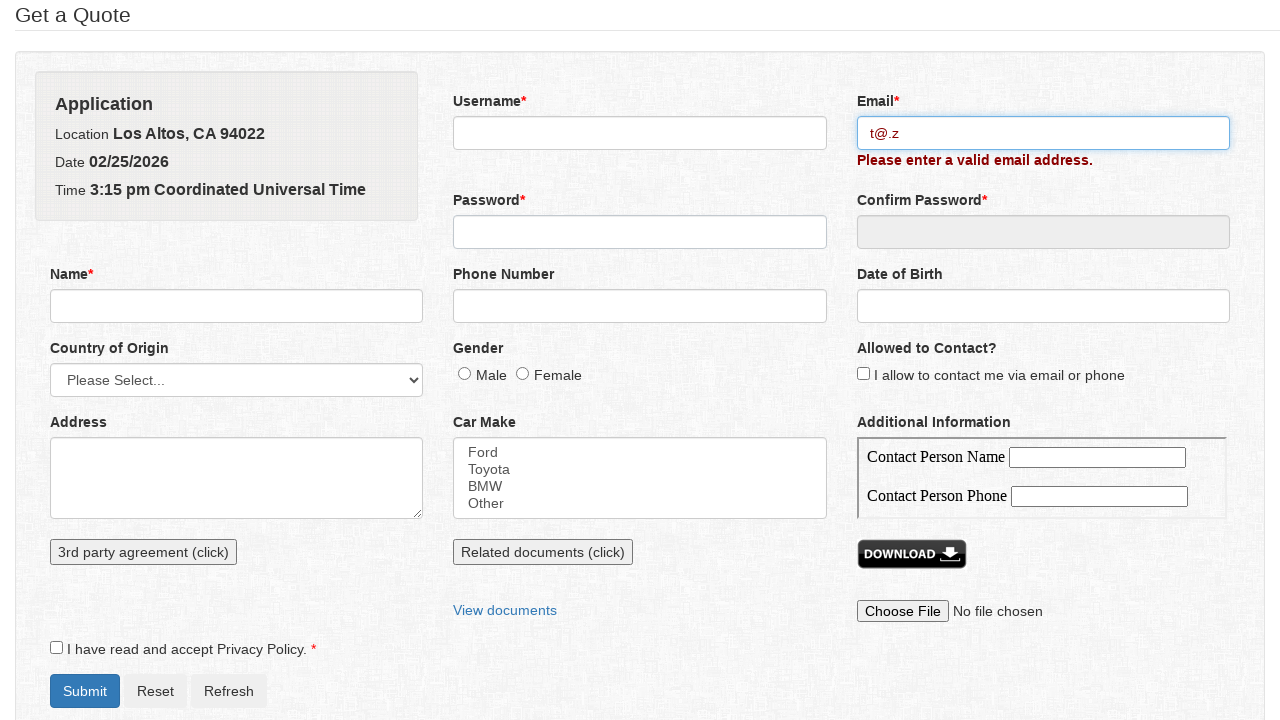

Email error message appeared for invalid email 't@.z'
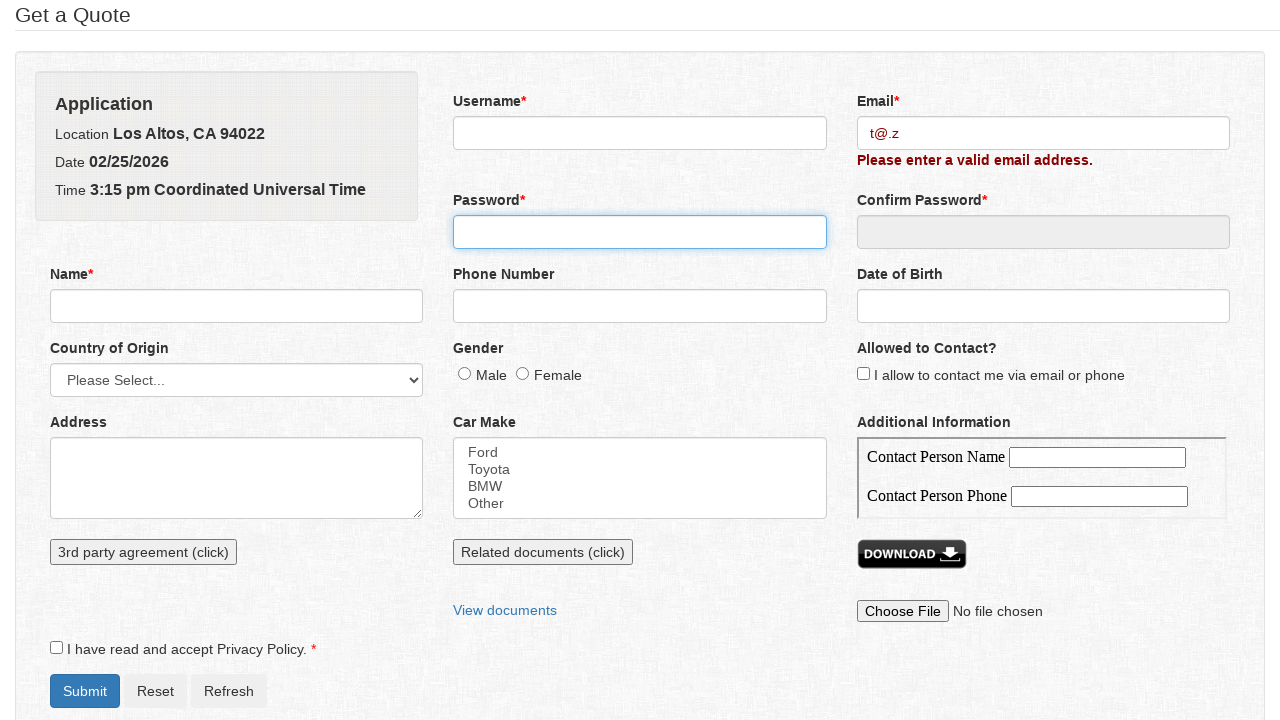

Cleared email field on //input[@name='email']
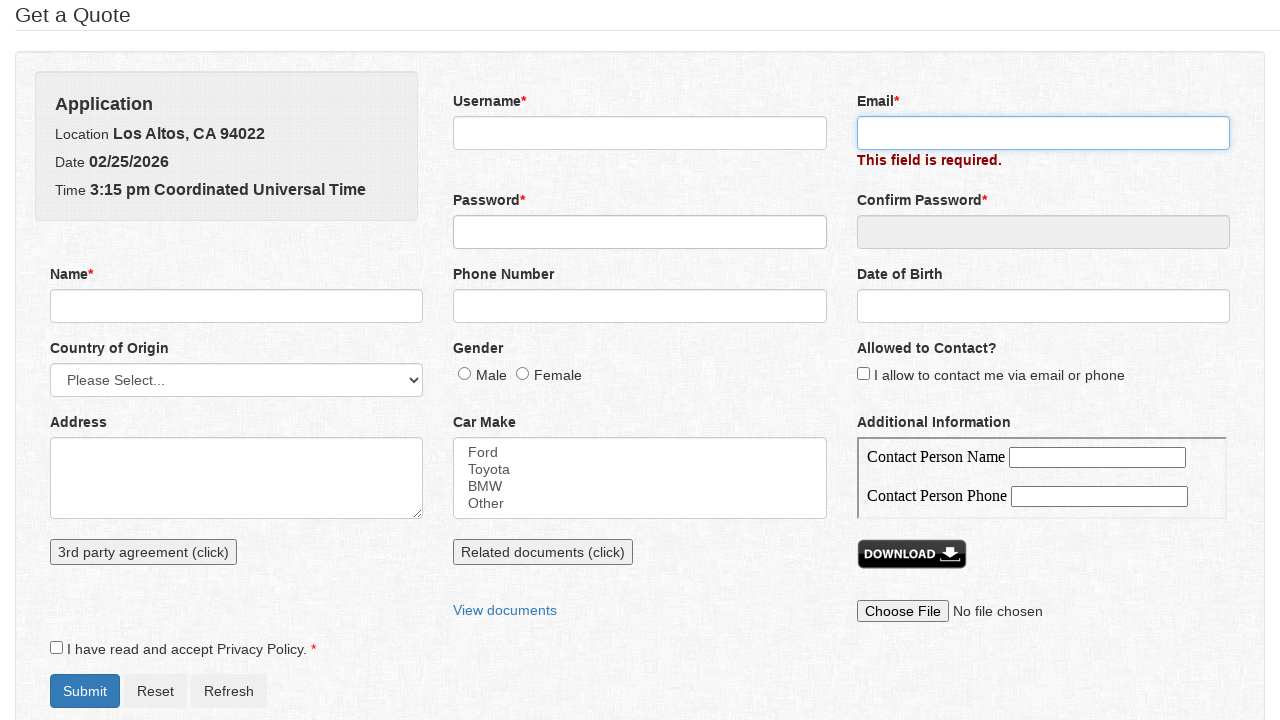

Filled email field with valid email '1w@22d.2' on //input[@name='email']
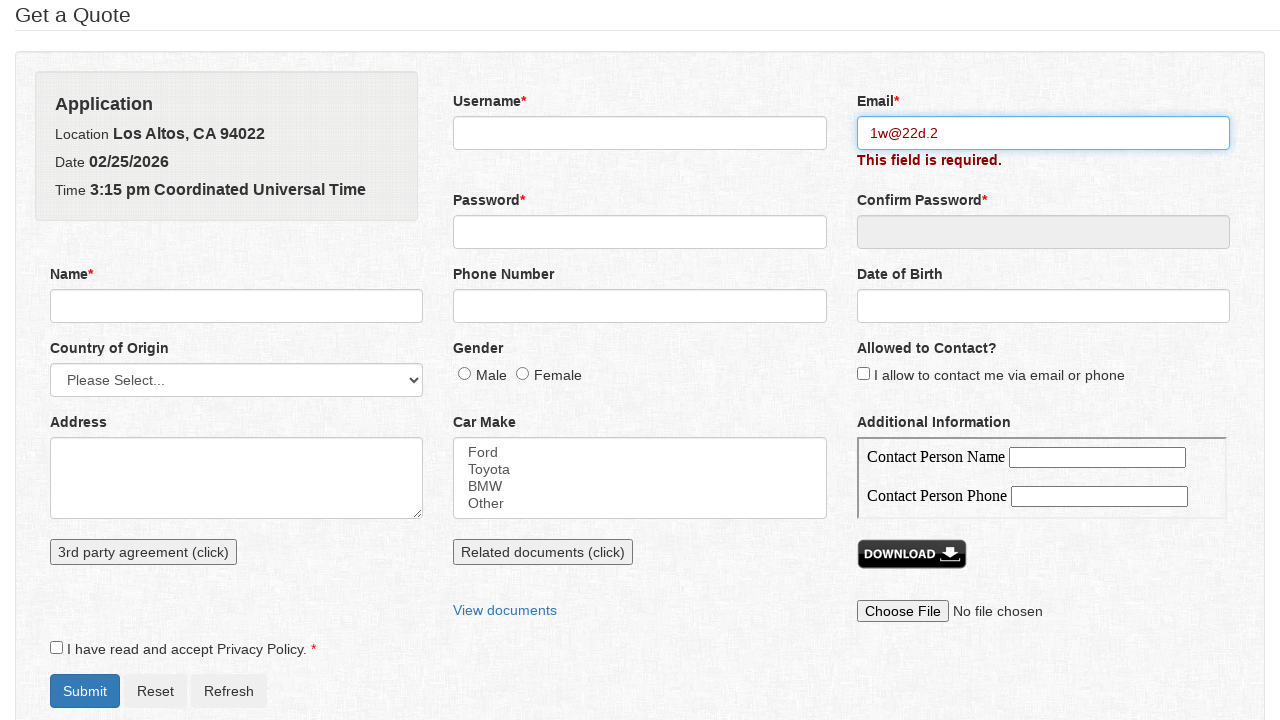

Clicked password field to trigger email validation at (640, 232) on xpath=//input[@id='password']
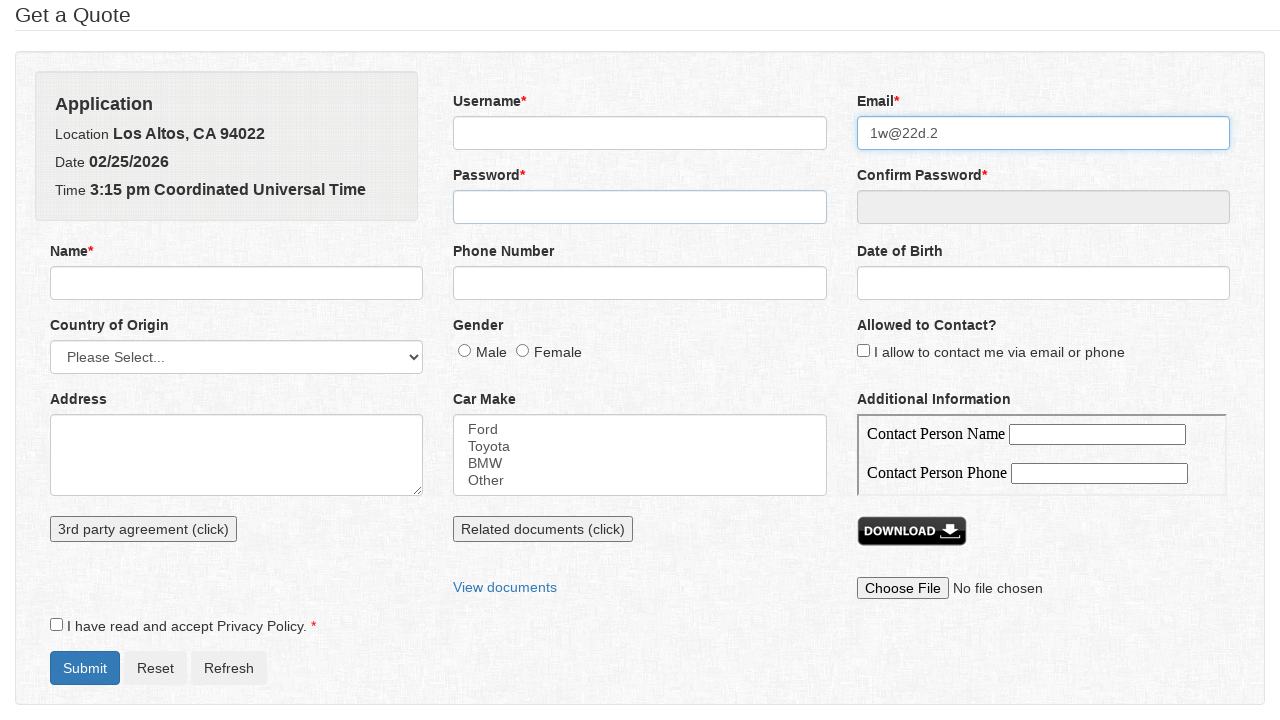

Email error message disappeared for valid email '1w@22d.2'
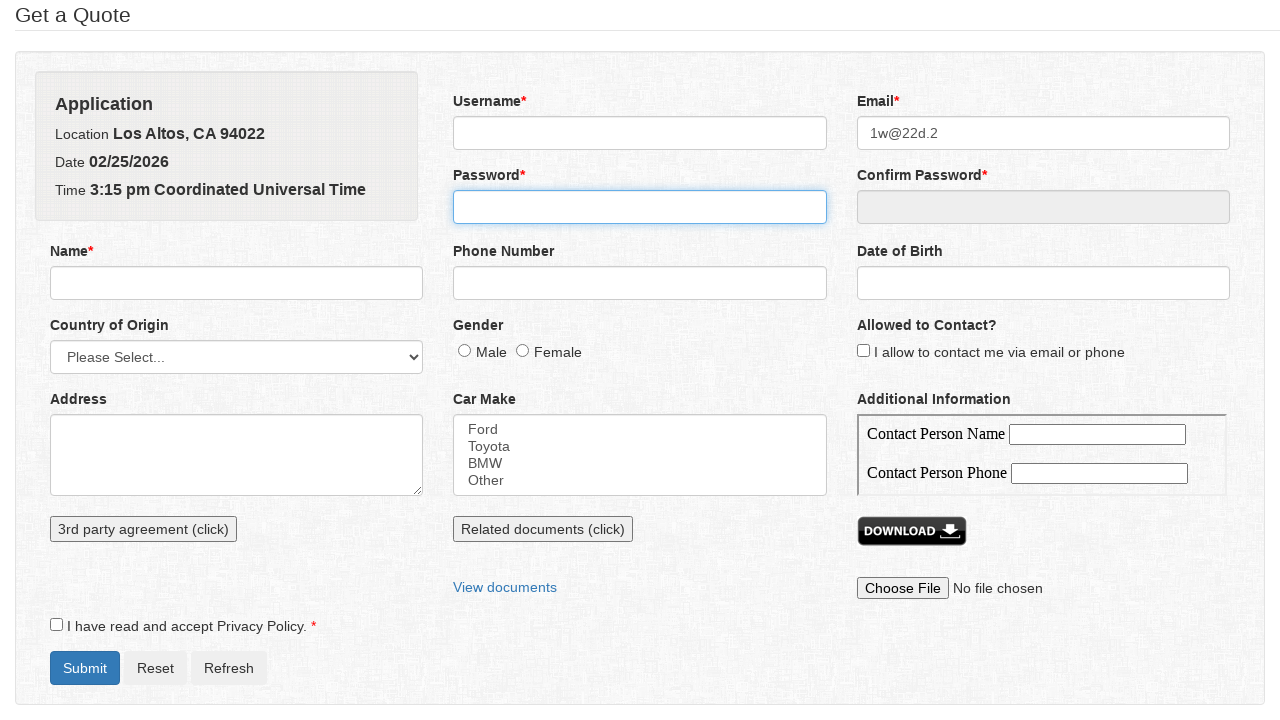

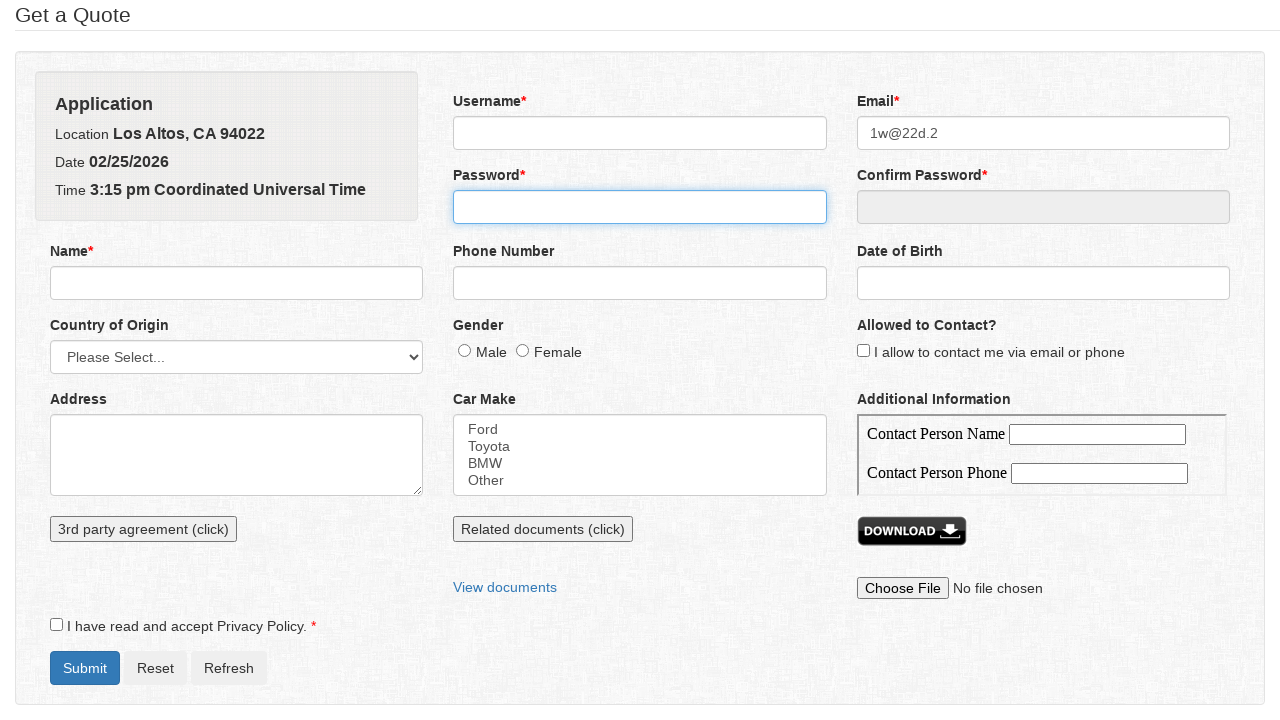